Tests dynamic loading functionality by clicking a Start button and waiting for "Hello World!" text to appear, using a 10 second wait time.

Starting URL: https://automationfc.github.io/dynamic-loading/

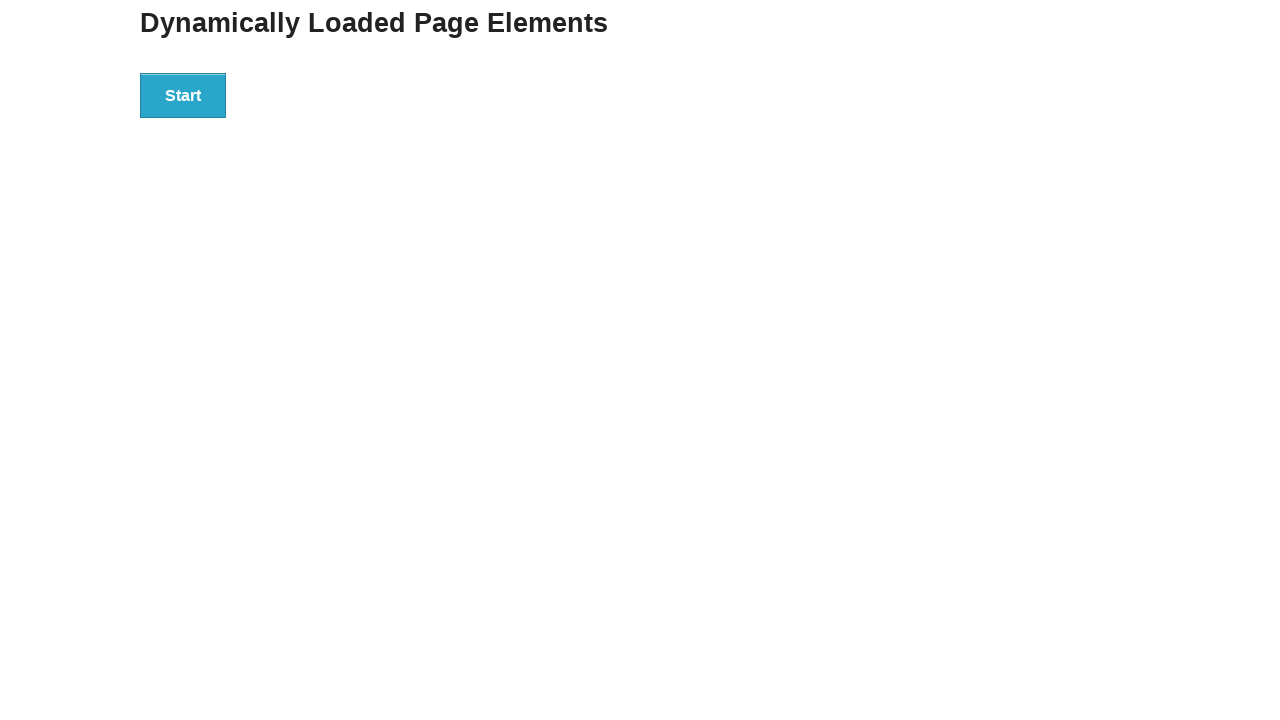

Clicked Start button to initiate dynamic loading at (183, 95) on div#start > button
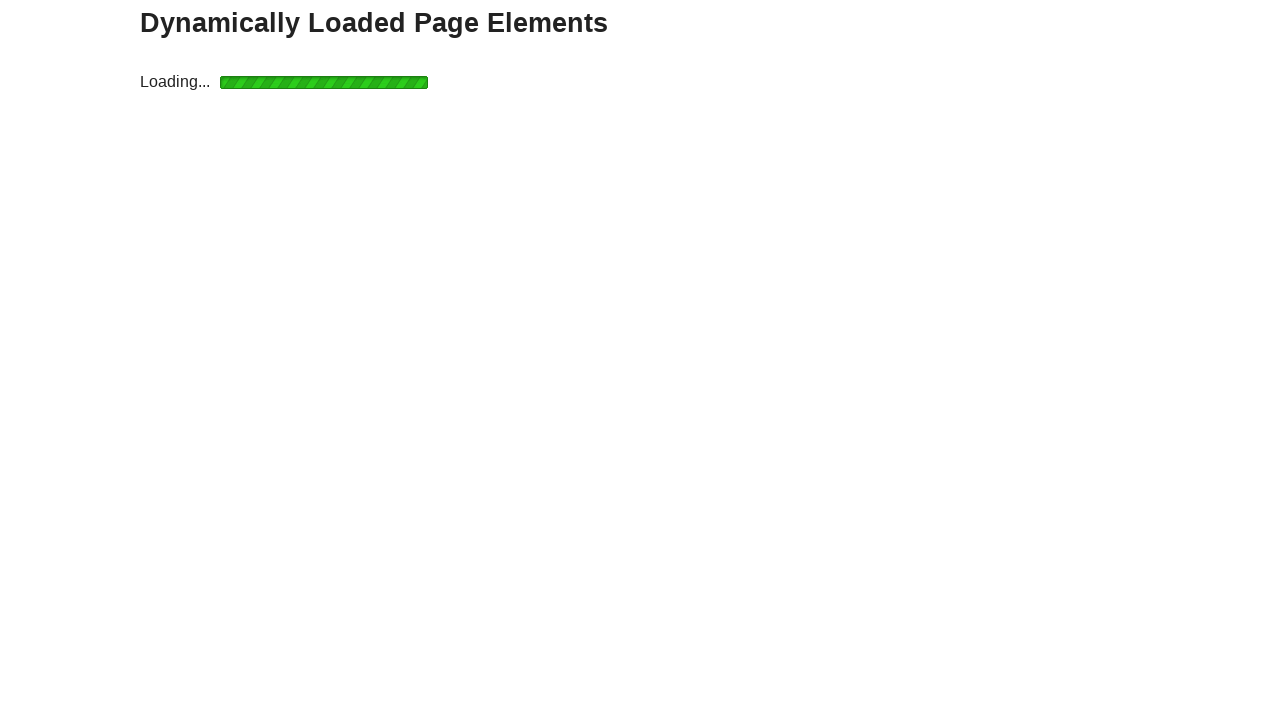

Waited for 'Hello World!' text to appear (10 second wait)
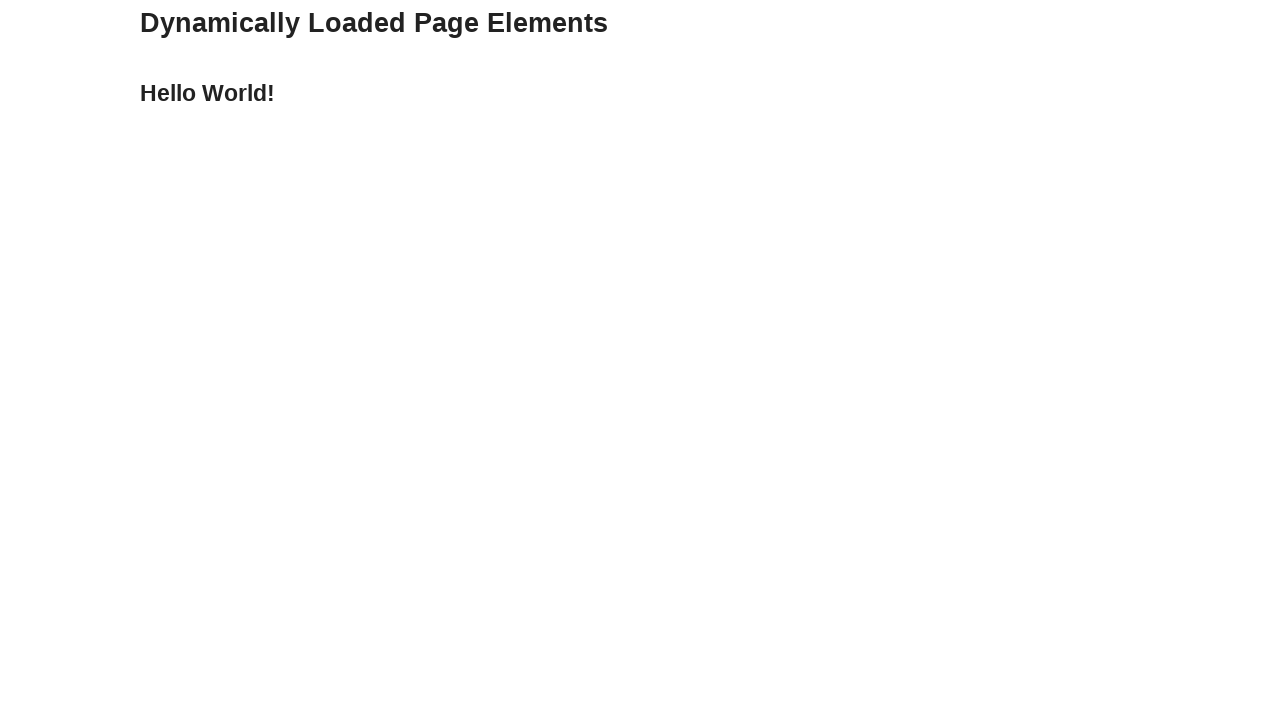

Verified that 'Hello World!' text appeared correctly
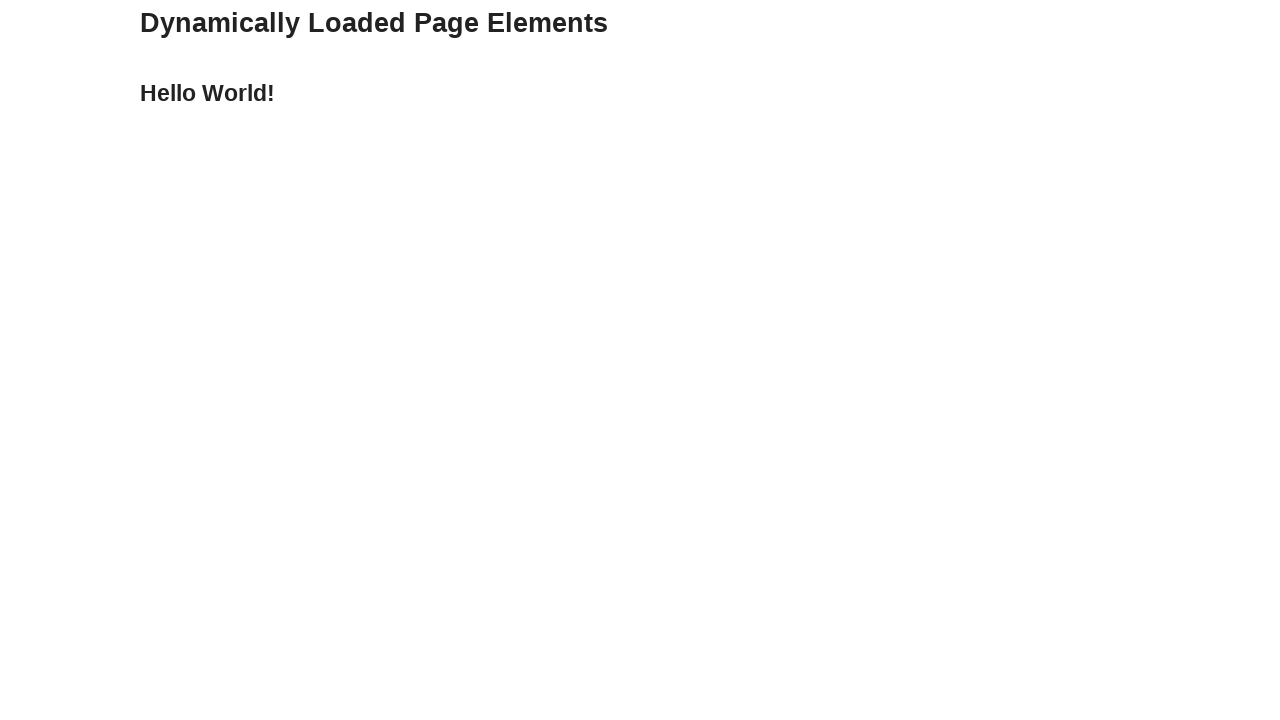

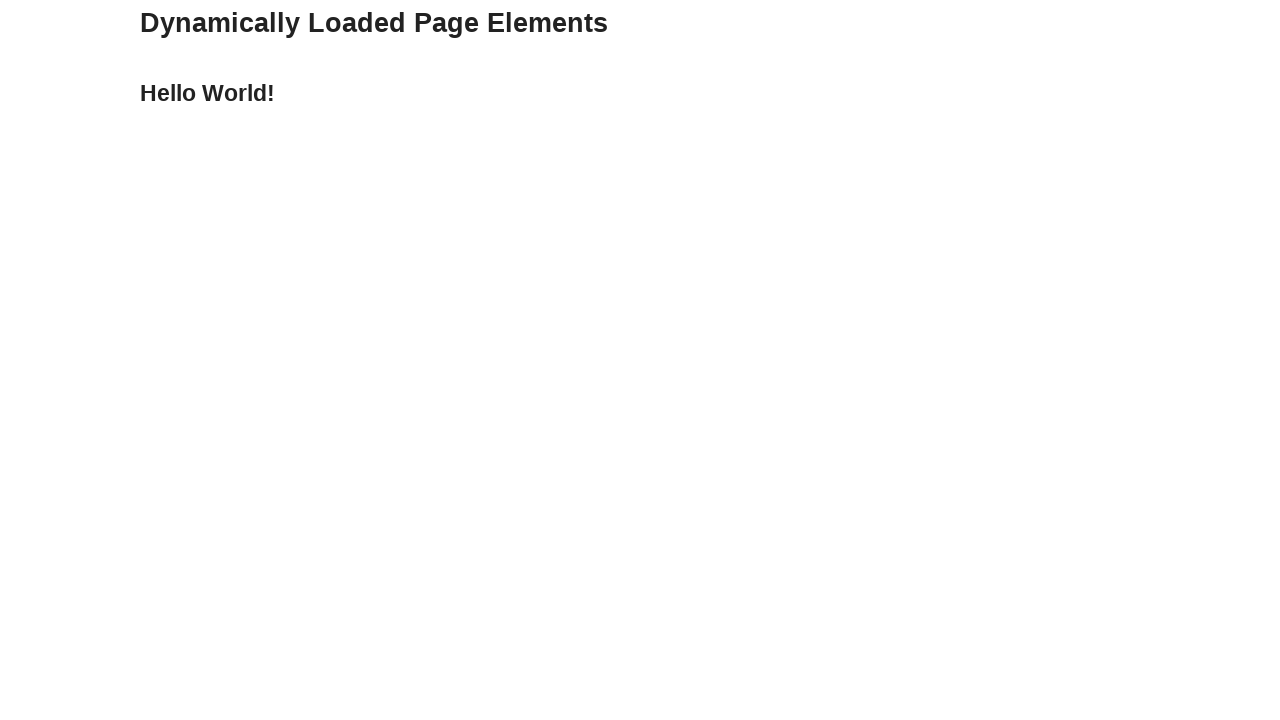